Tests unsuccessful checkout with missing required fields

Starting URL: https://www.demoblaze.com/

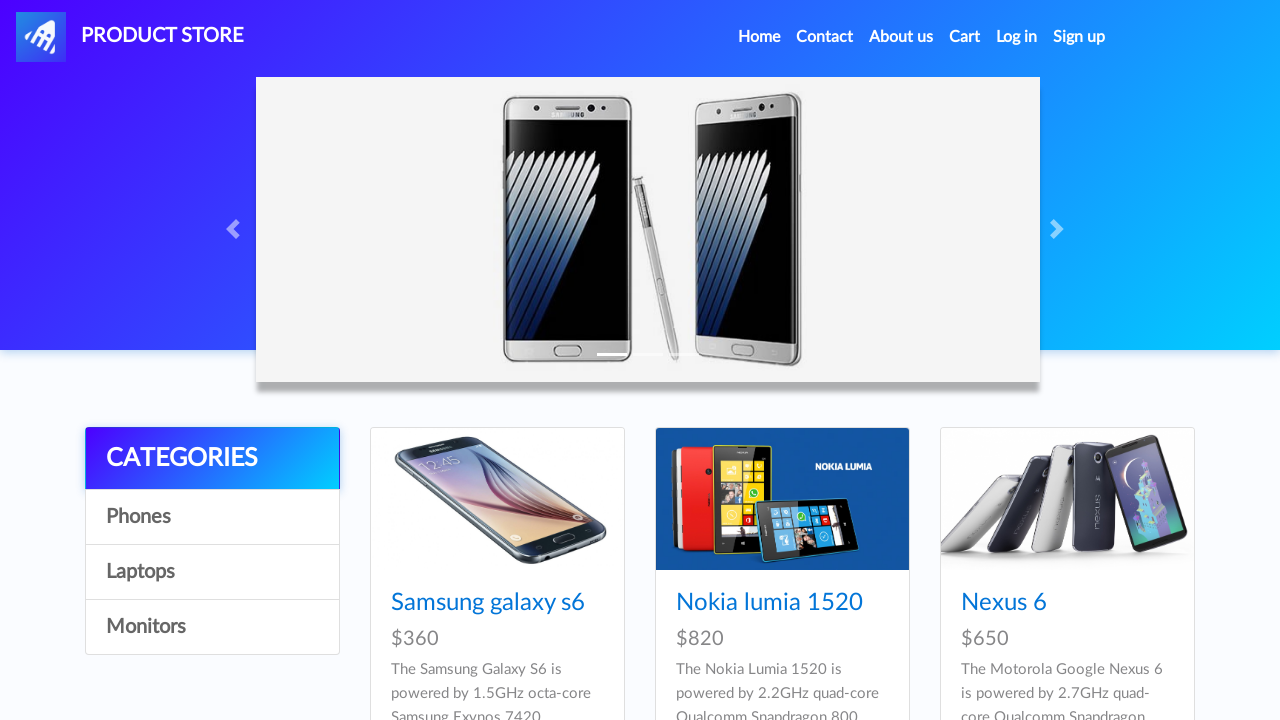

Clicked on Samsung galaxy s6 product at (488, 603) on text=Samsung galaxy s6
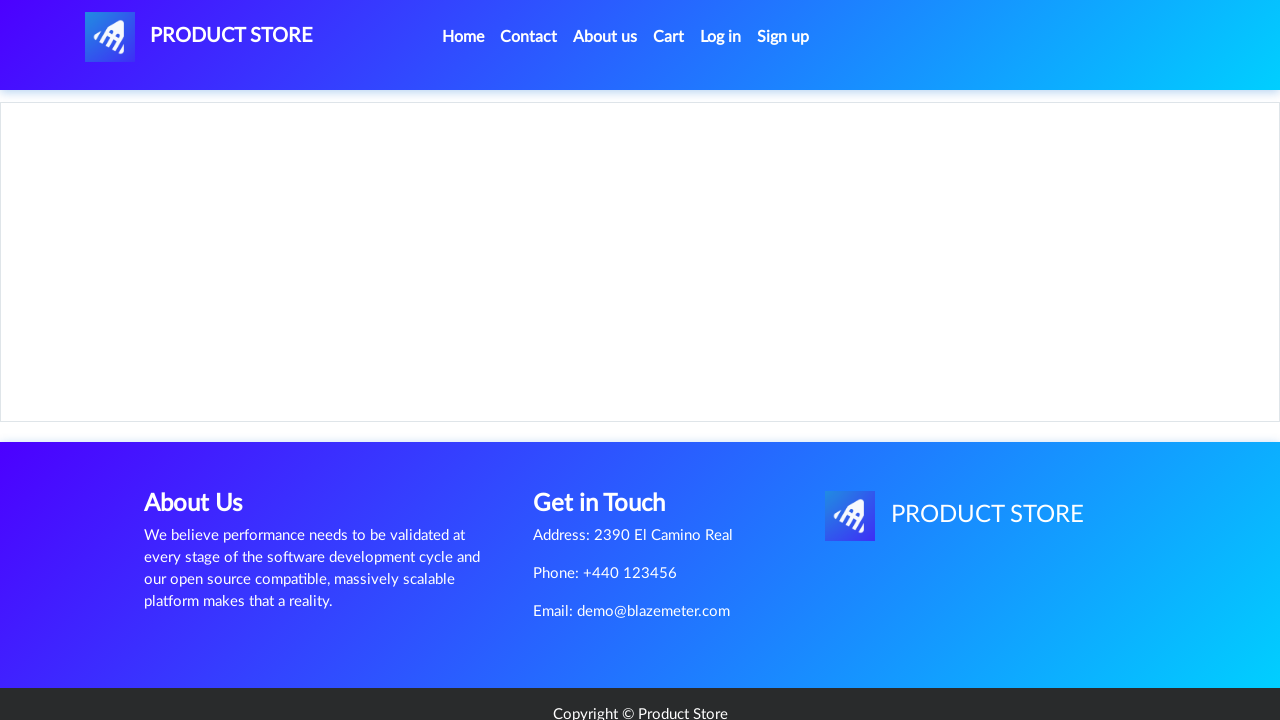

Clicked Add to cart button for Samsung galaxy s6 at (610, 440) on text=Add to cart
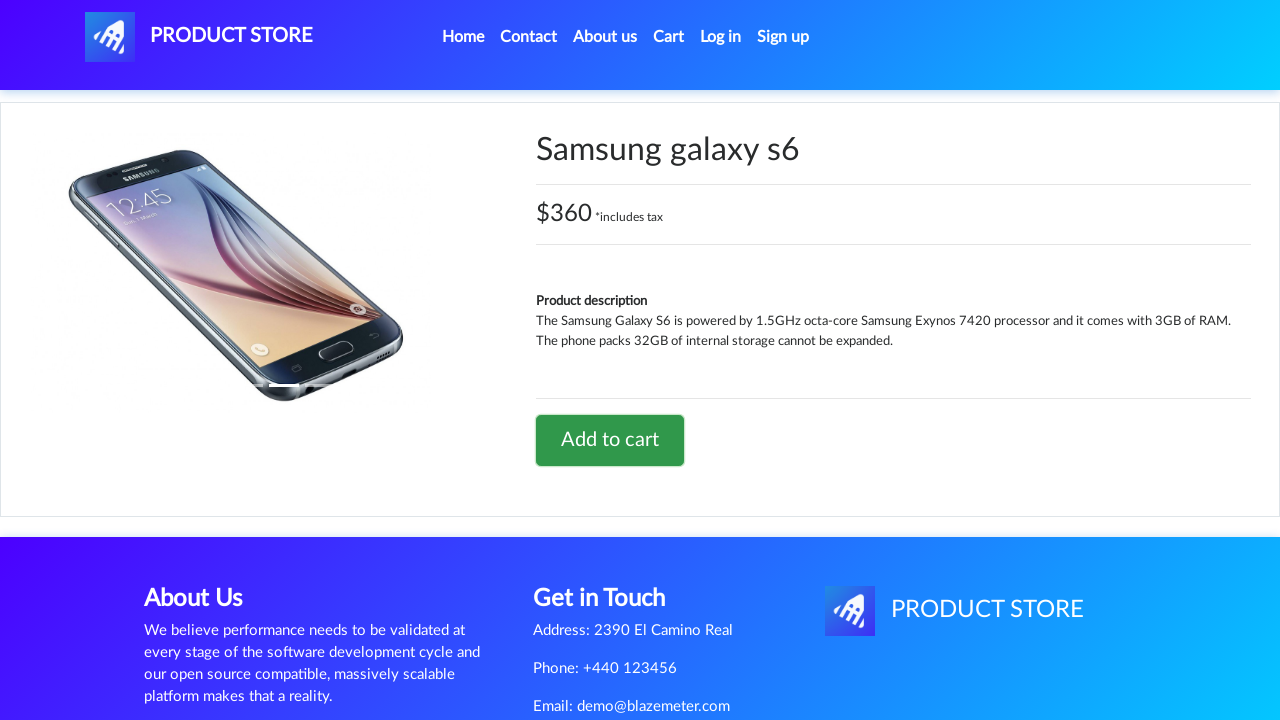

Accepted confirmation dialog for adding item to cart
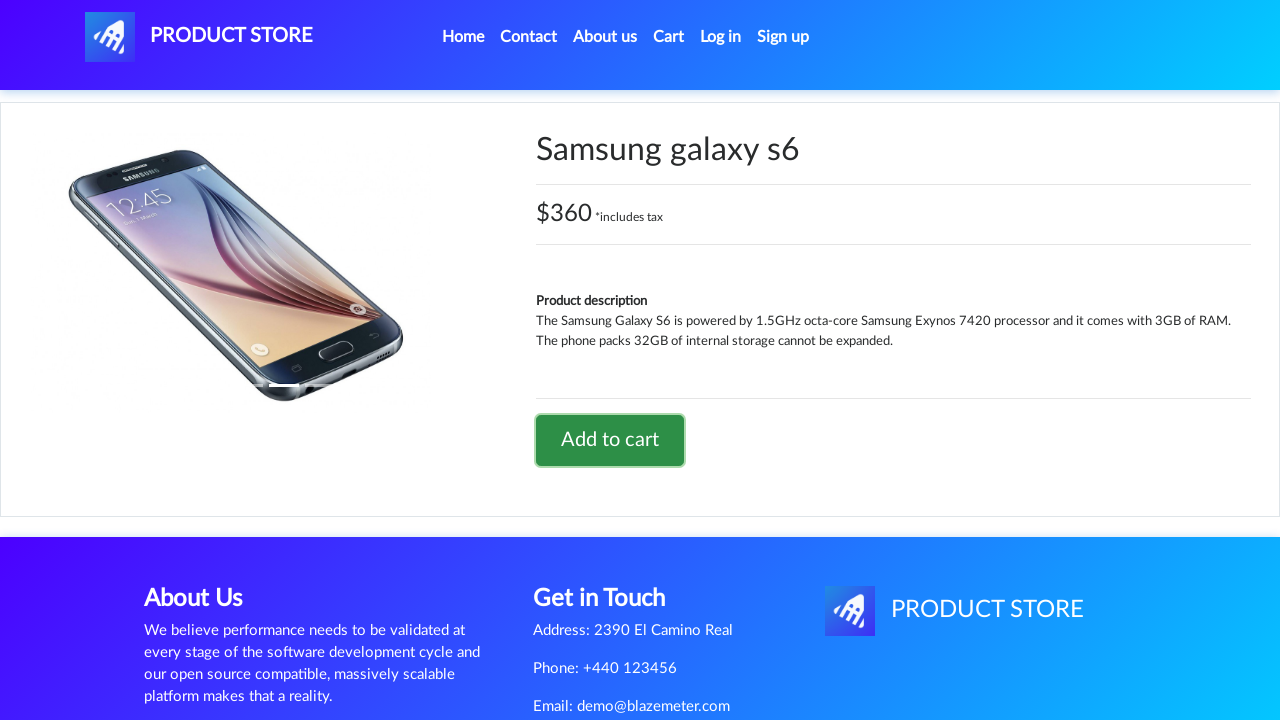

Returned to home page at (199, 37) on a[href='index.html']
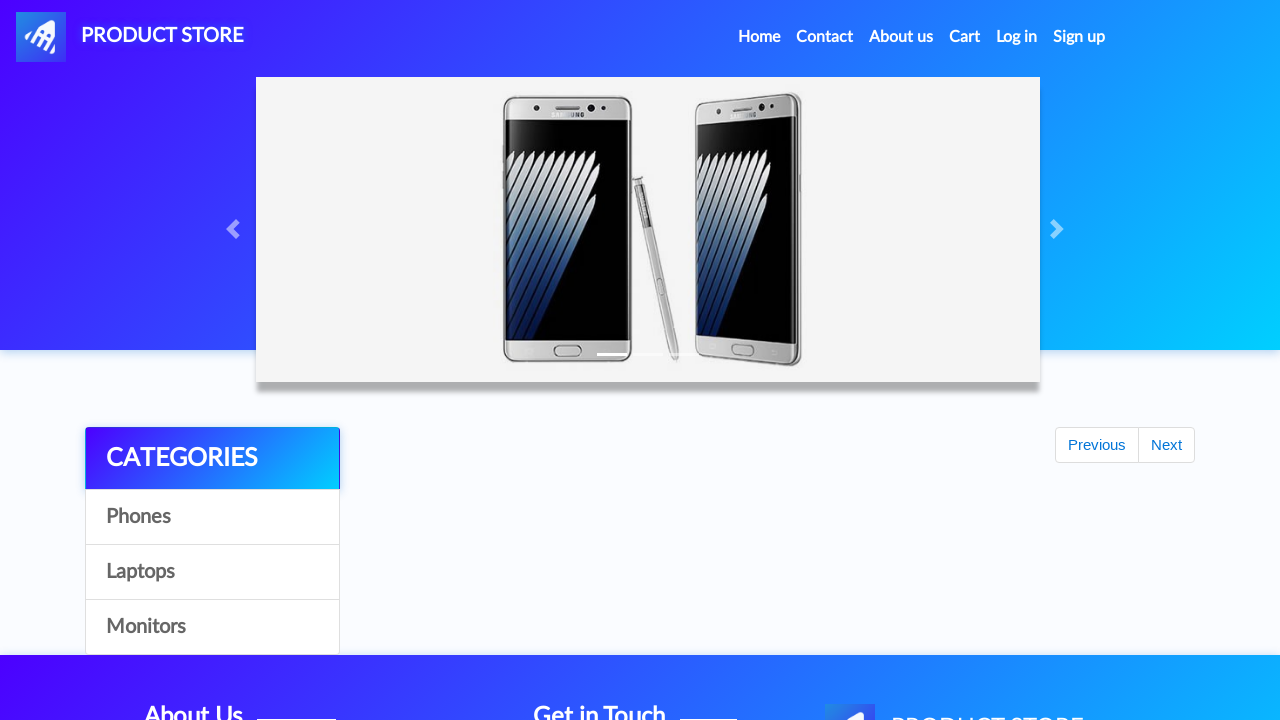

Clicked on Nokia lumia 1520 product at (769, 603) on text=Nokia lumia 1520
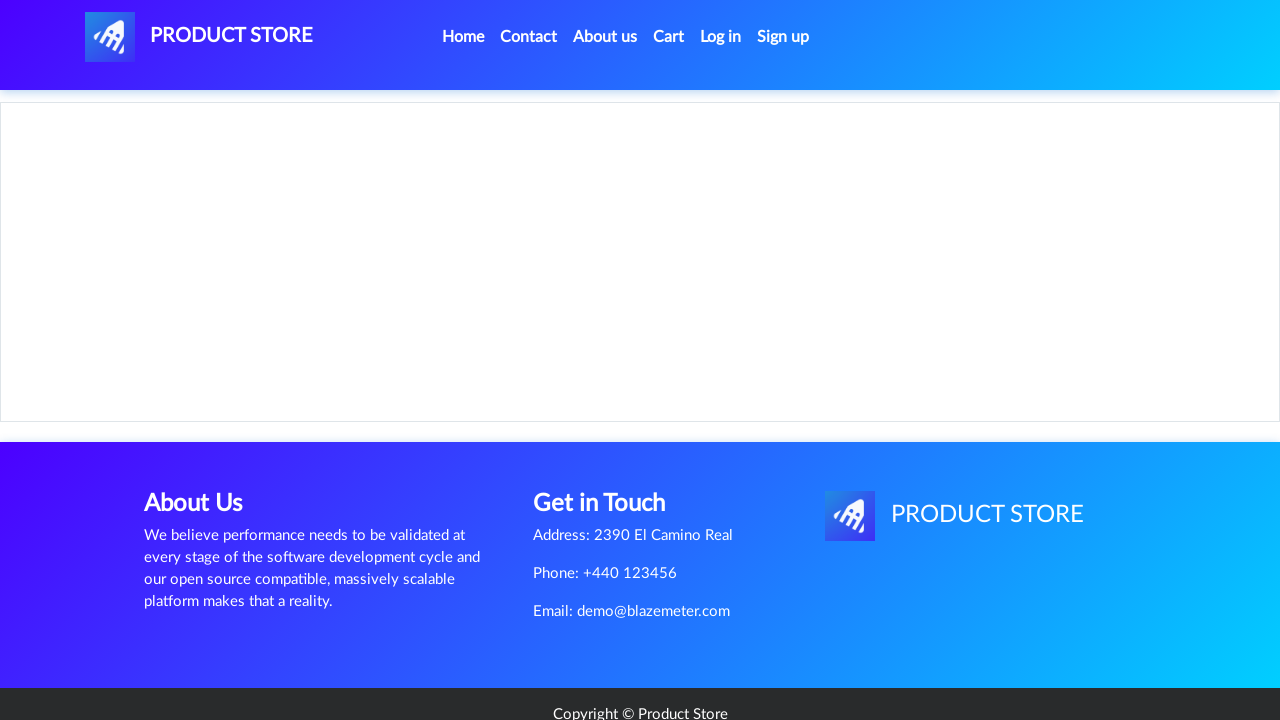

Clicked Add to cart button for Nokia lumia 1520 at (610, 440) on text=Add to cart
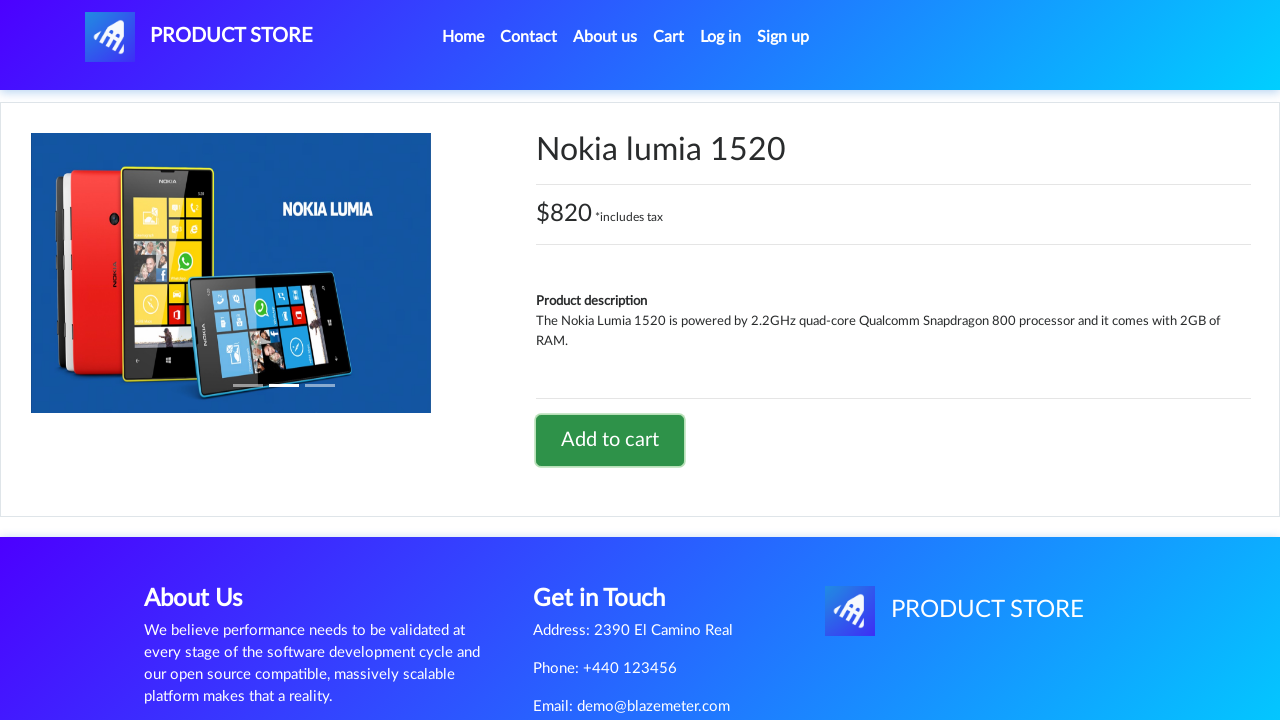

Accepted confirmation dialog for second item
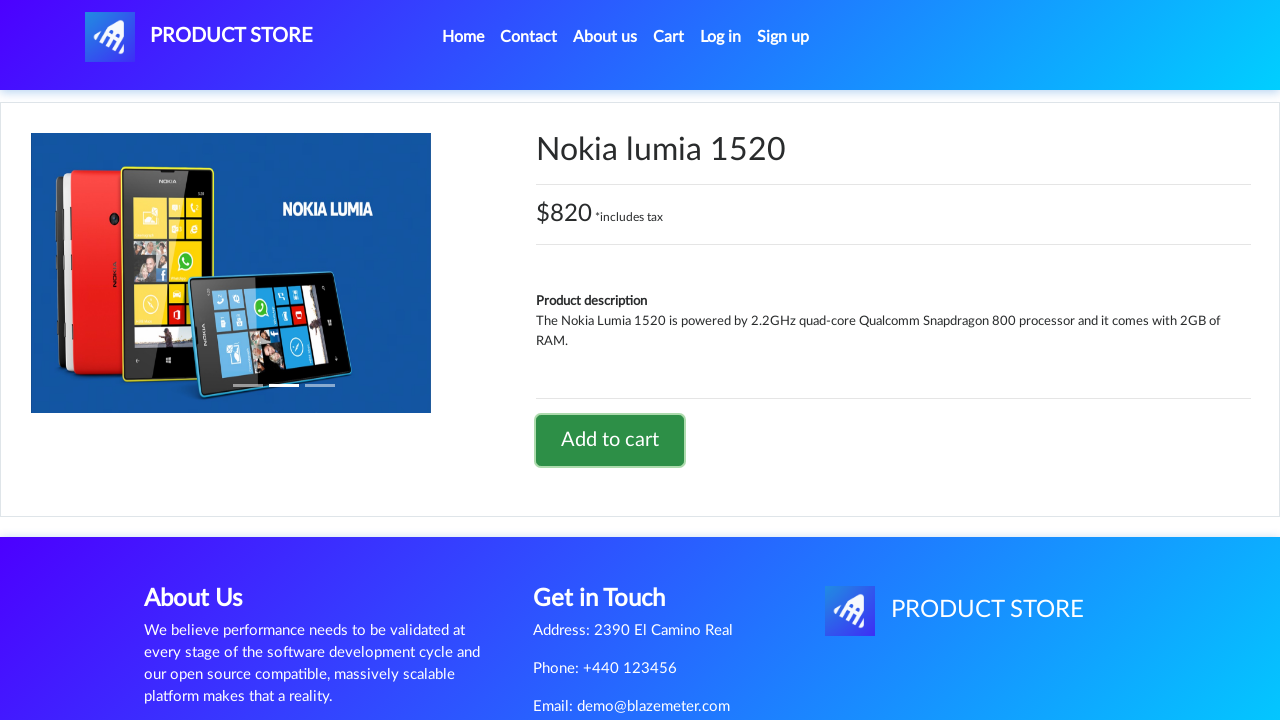

Returned to home page again at (199, 37) on a[href='index.html']
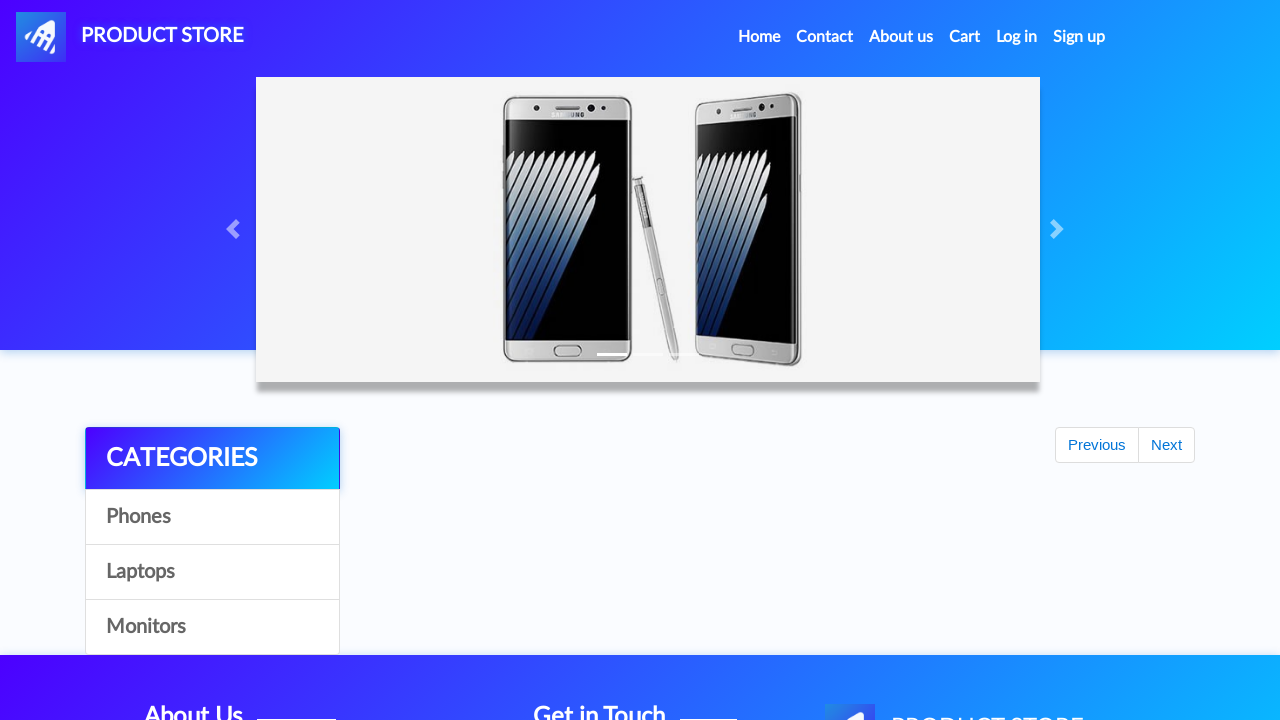

Clicked cart icon to view shopping cart at (965, 37) on #cartur
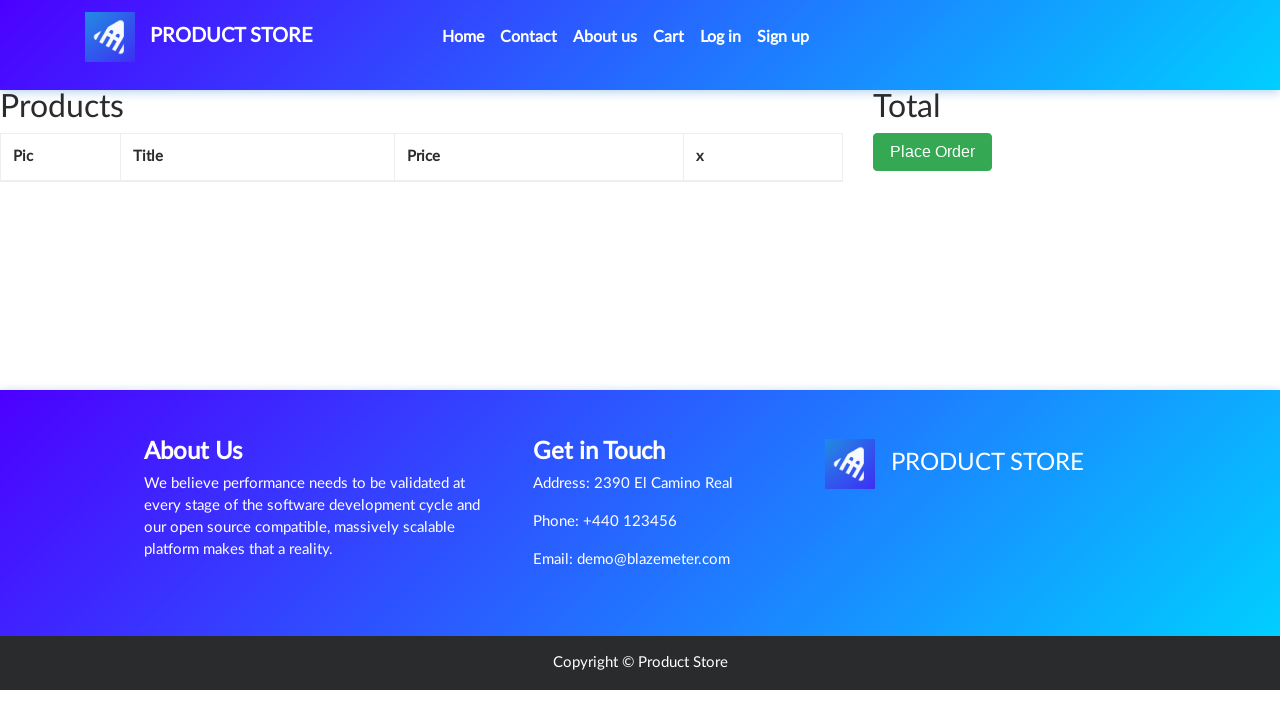

Place Order button became visible in cart
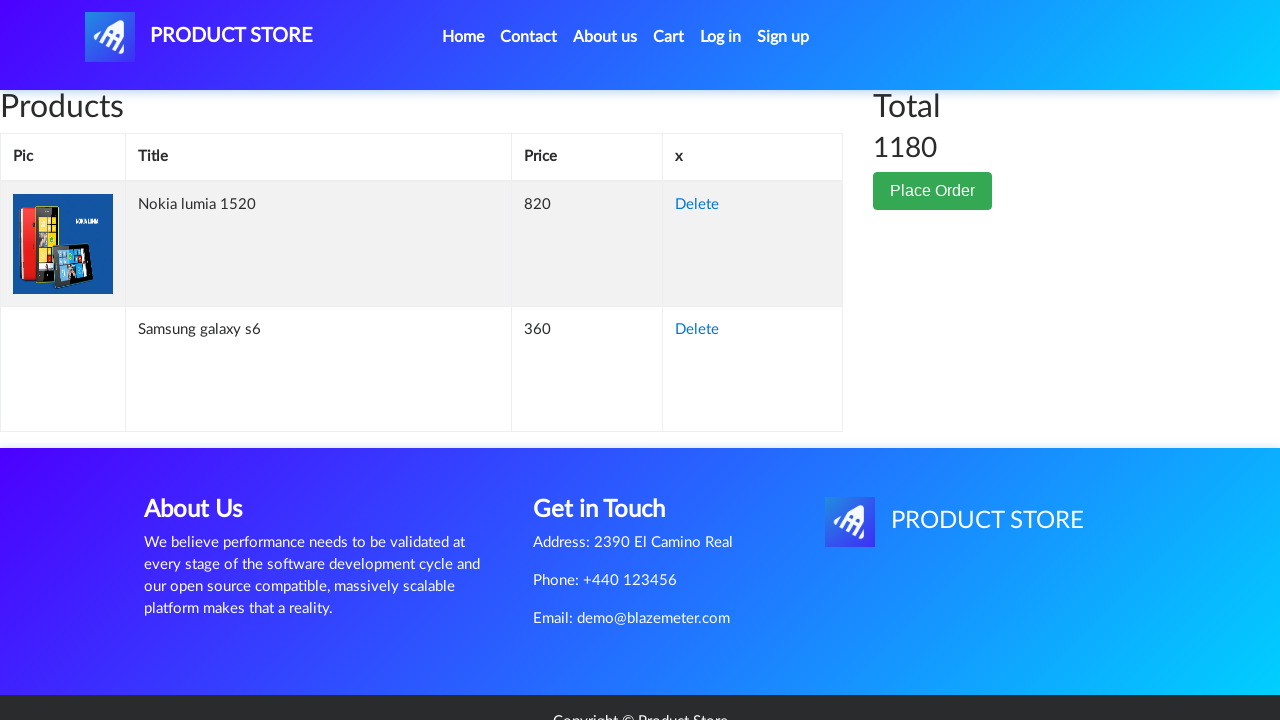

Clicked Place Order button at (933, 191) on xpath=//*[@id='page-wrapper']/div/div[2]/button
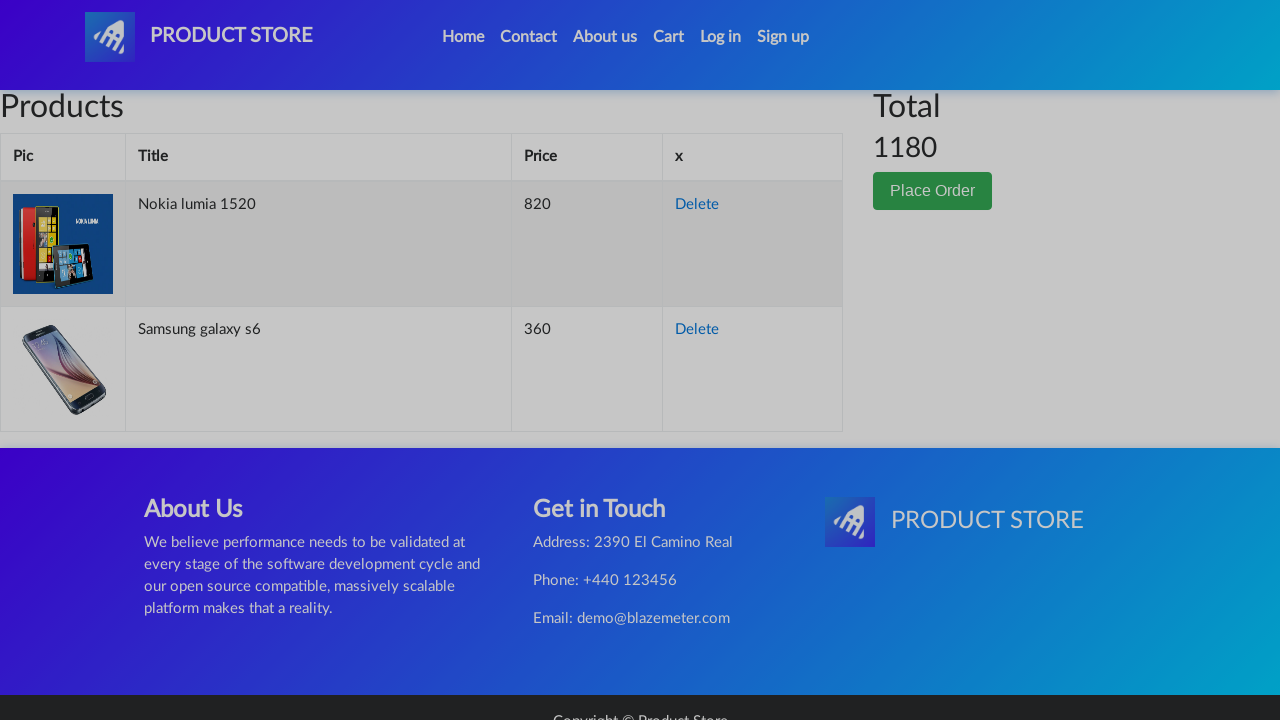

Checkout form became visible
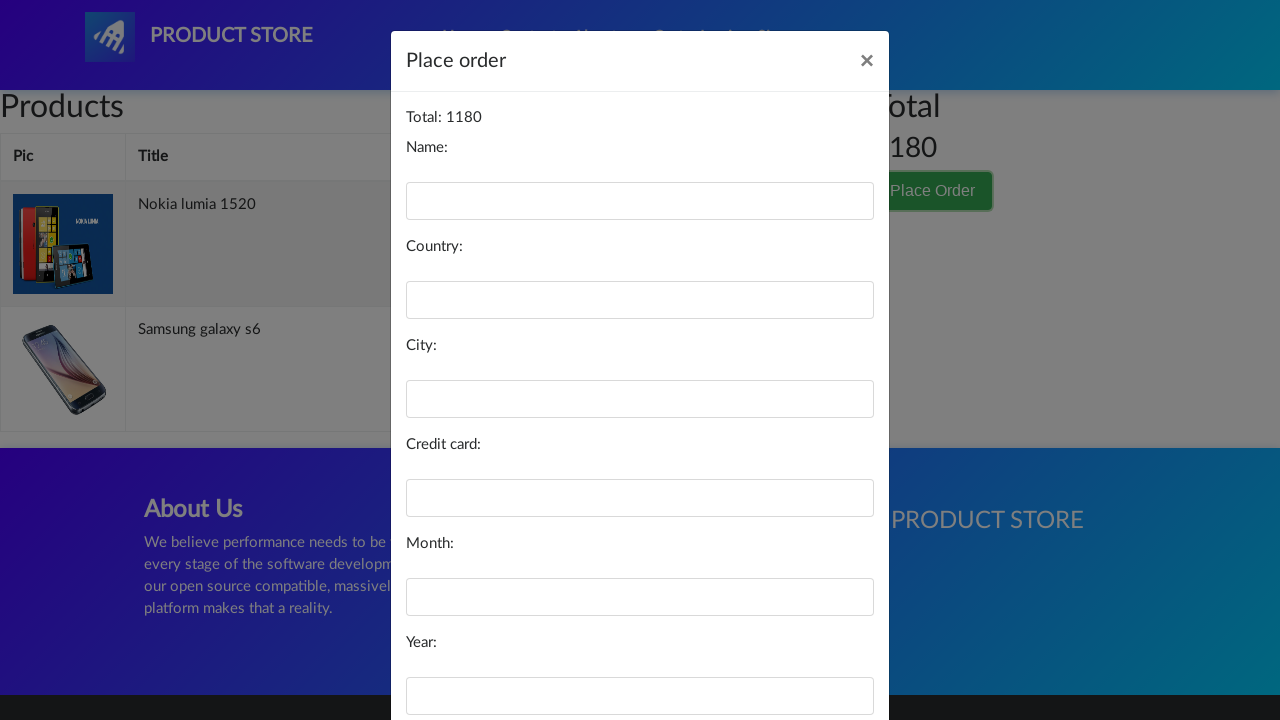

Filled name field with 'John Doe' on #name
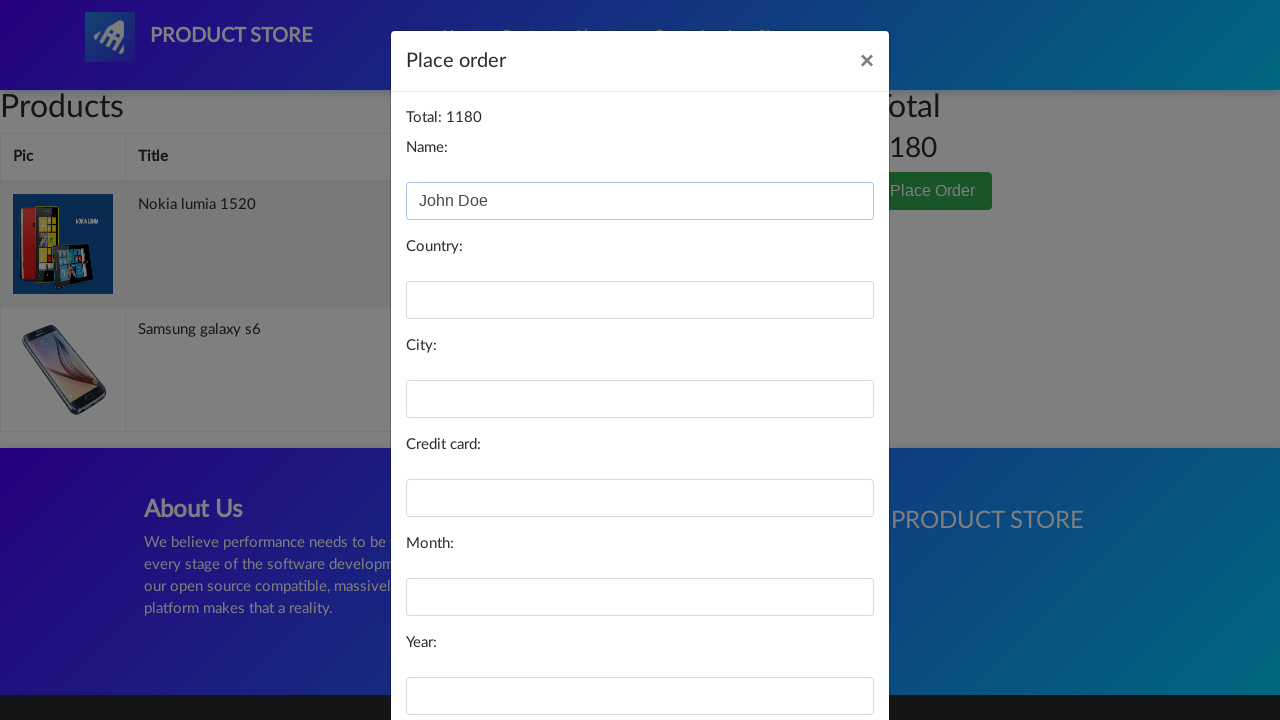

Filled country field with 'USA' on #country
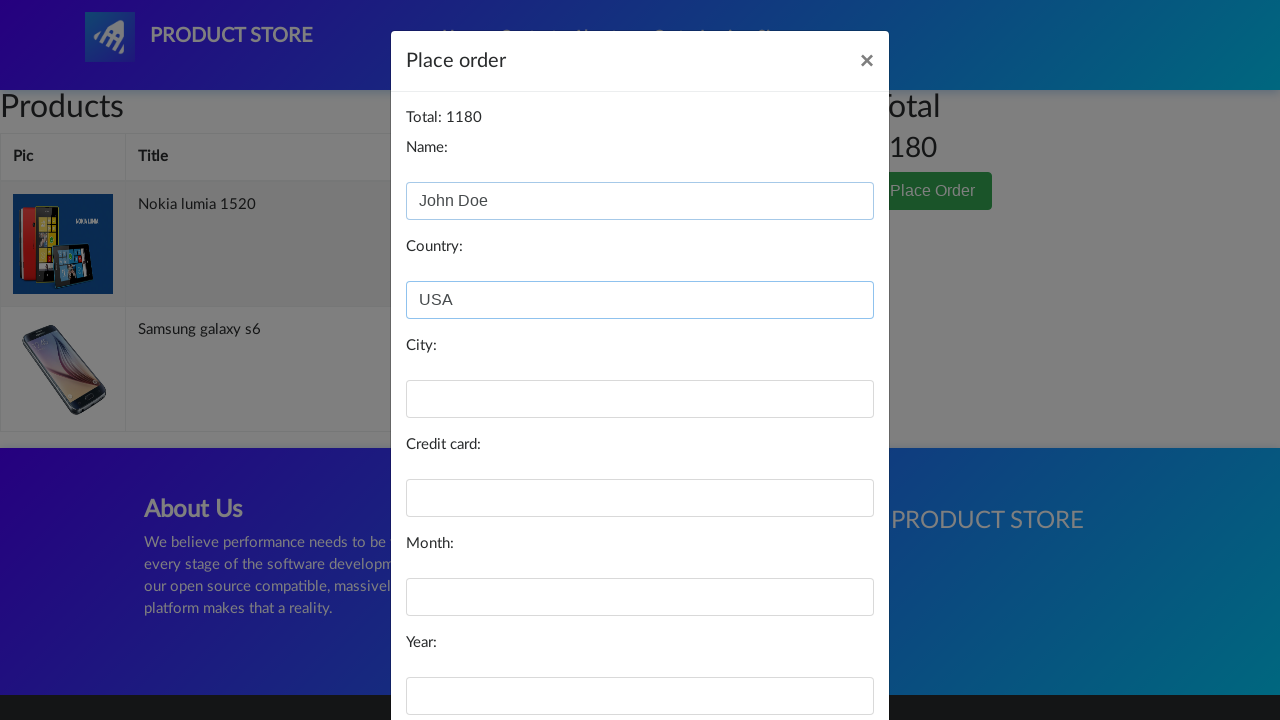

Filled city field with 'New York' on #city
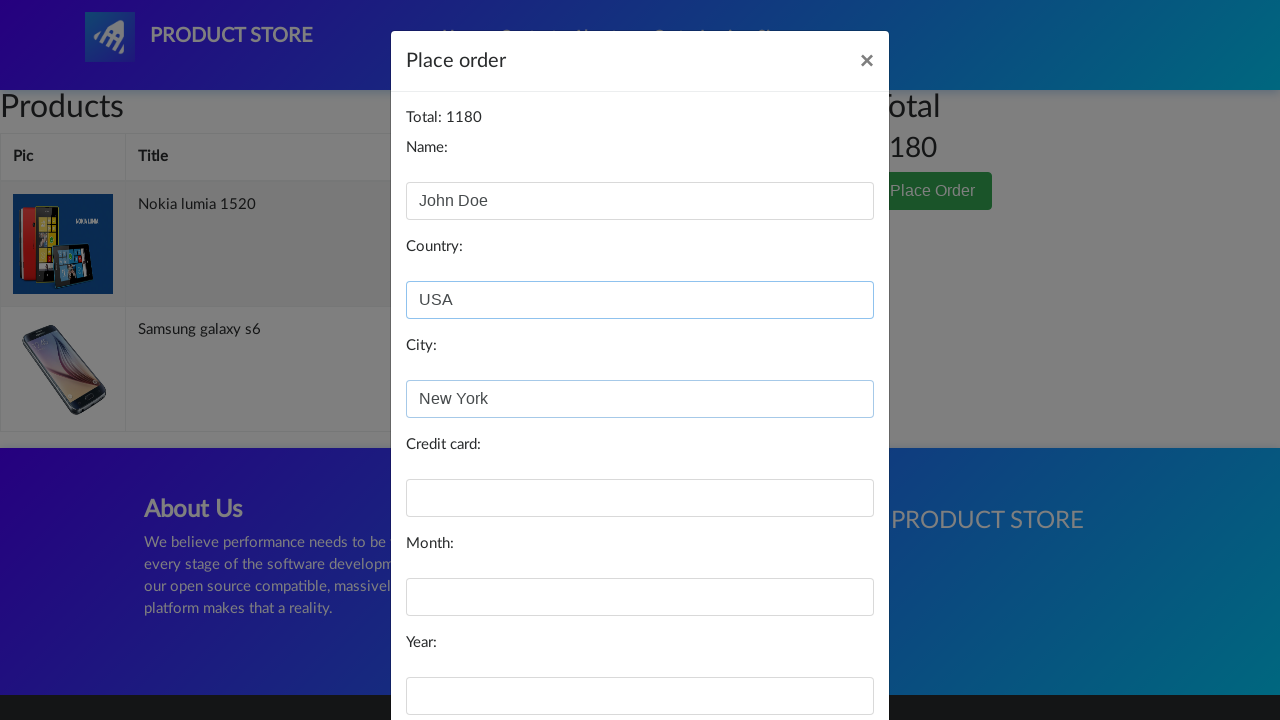

Filled card field with test credit card number on #card
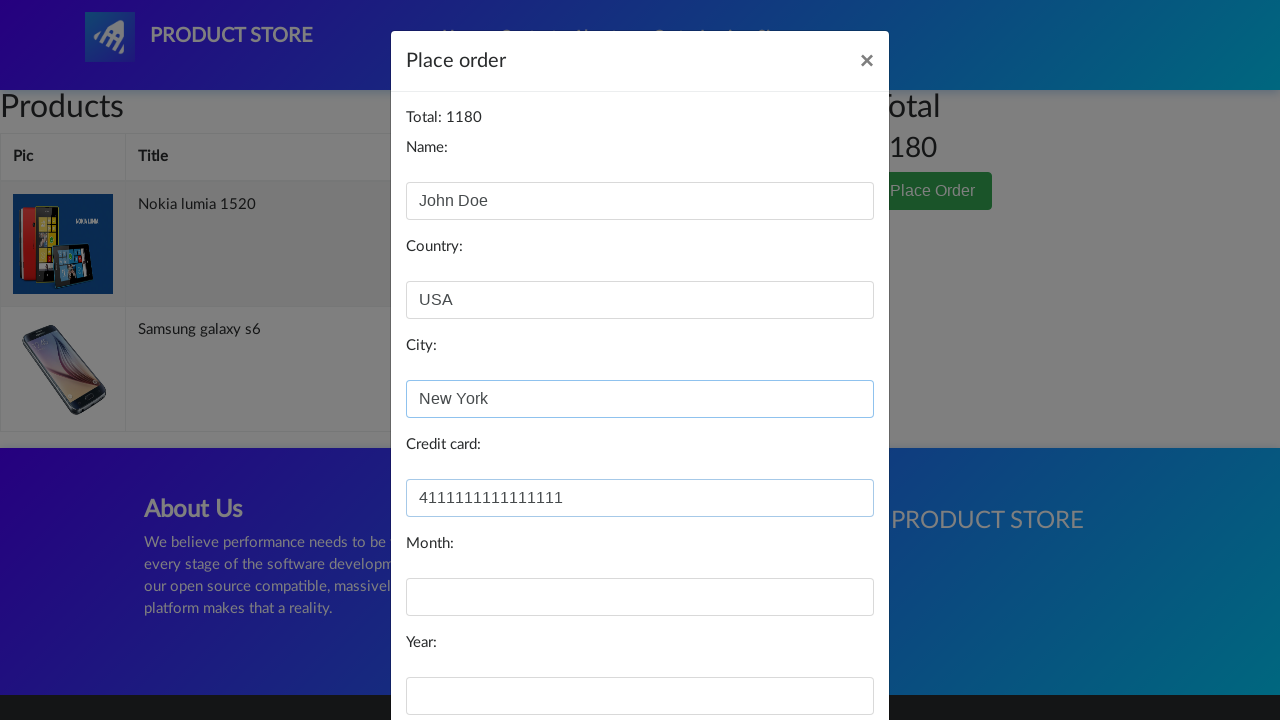

Clicked Purchase button without filling month and year at (823, 655) on button[onclick='purchaseOrder()']
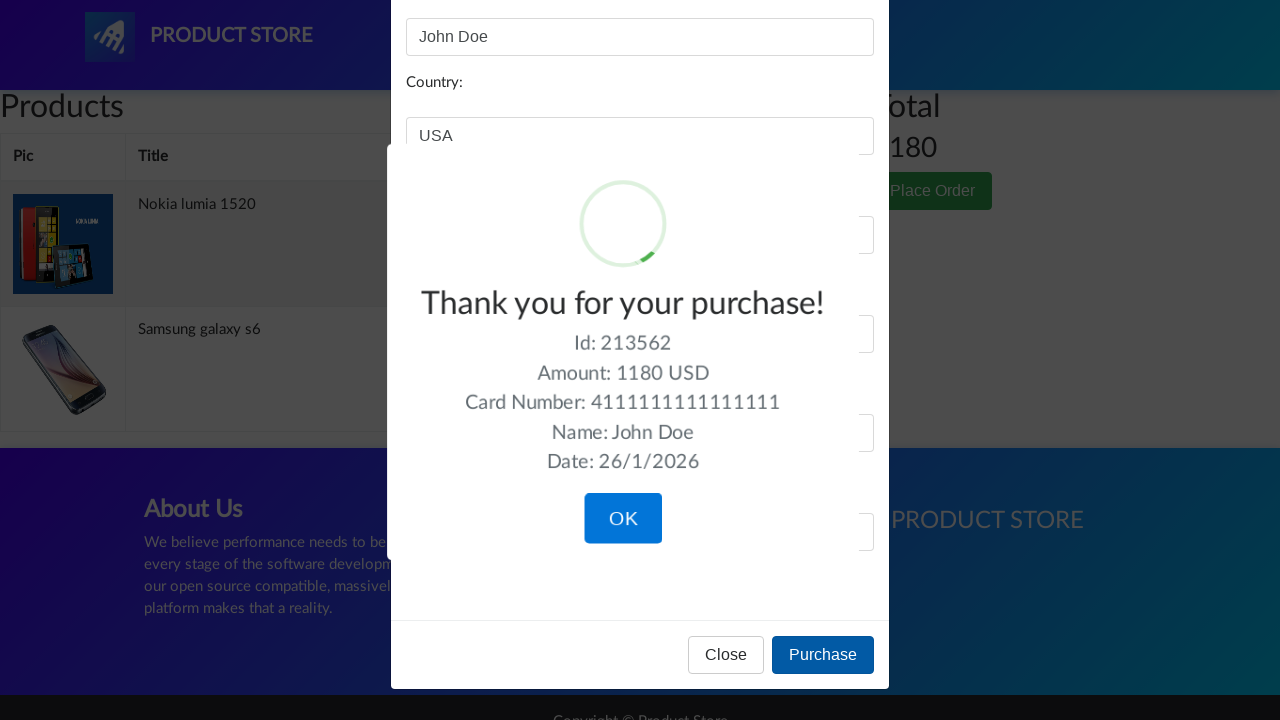

Accepted error dialog indicating missing required fields
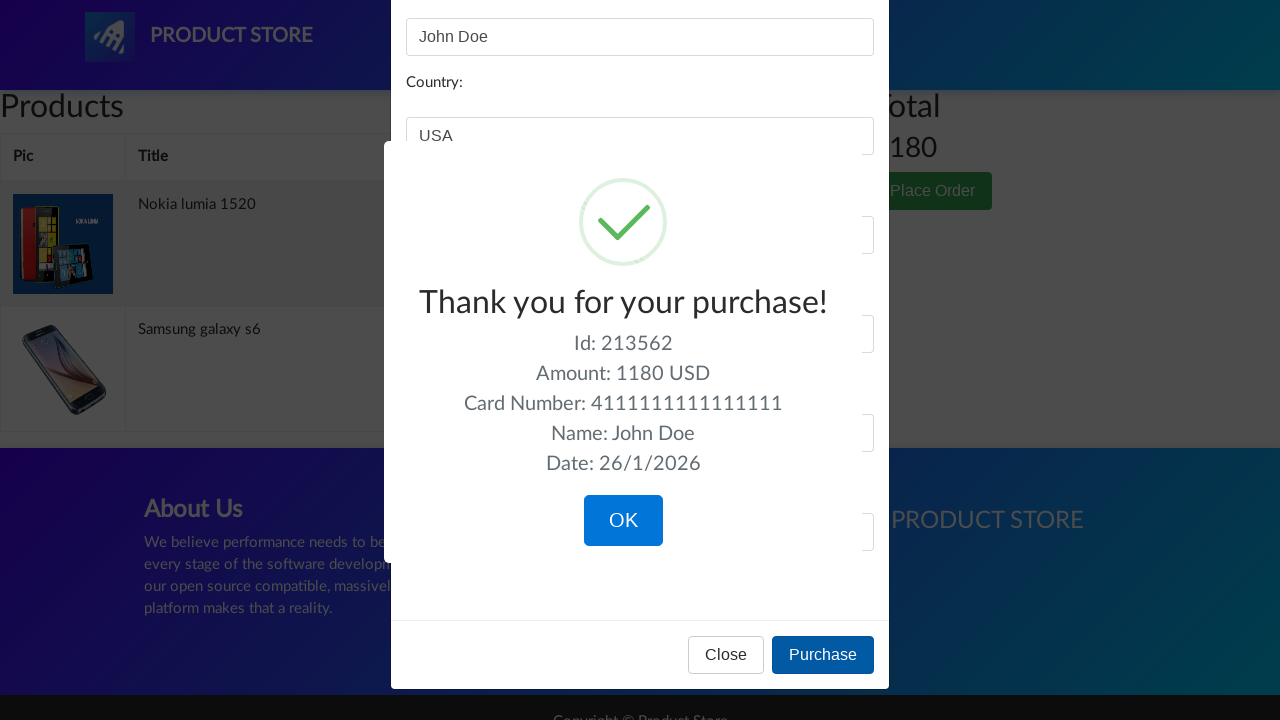

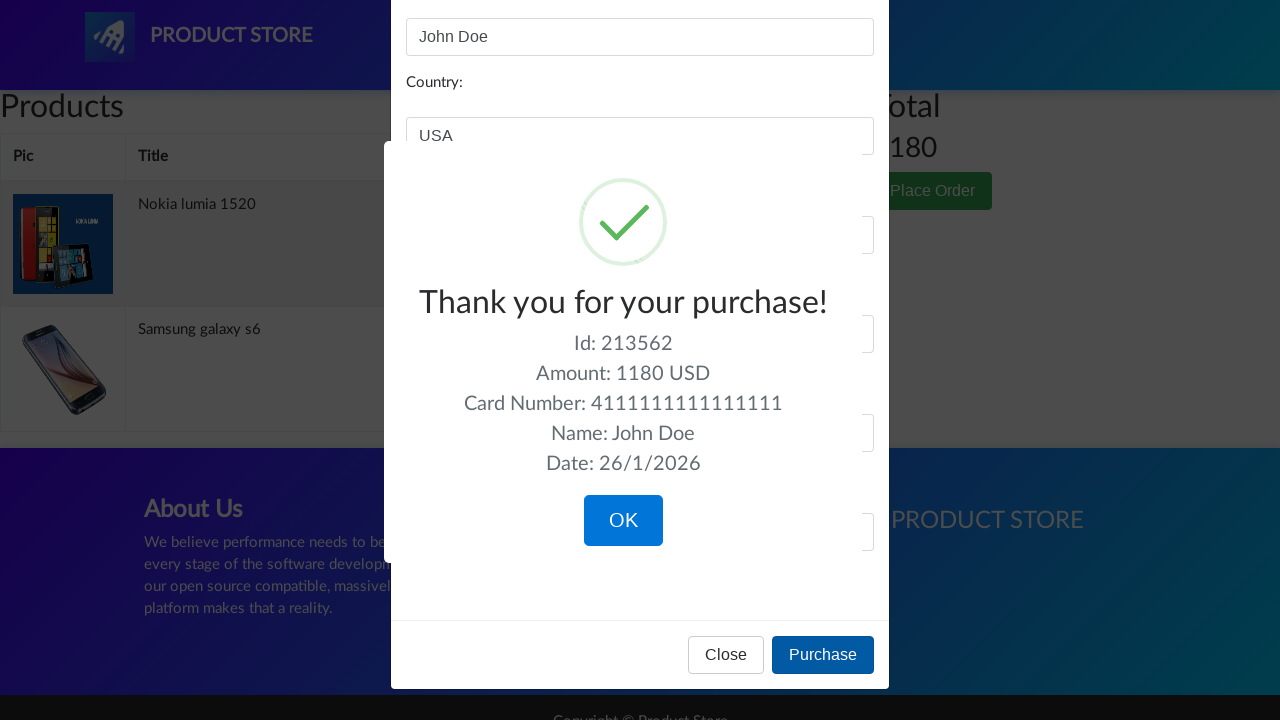